Tests the ability to inject JavaScript libraries (jQuery and jQuery Growl) into a page and display notification messages using those libraries.

Starting URL: http://the-internet.herokuapp.com

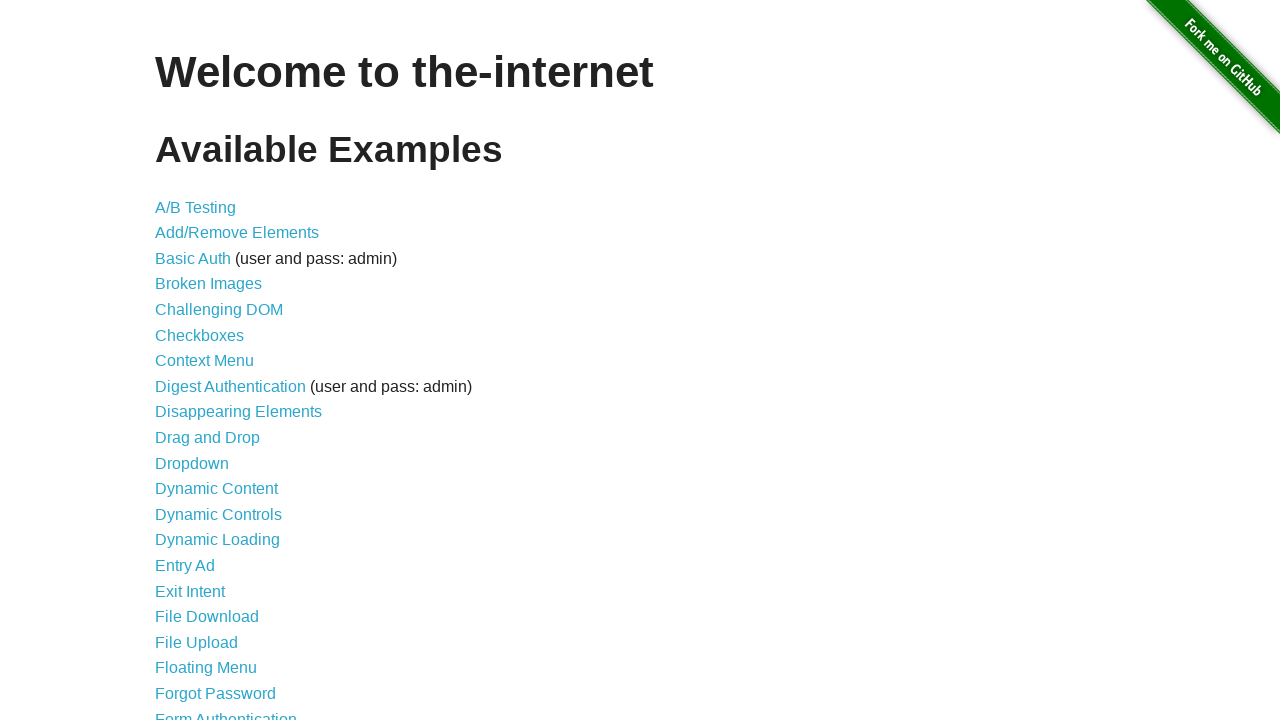

Injected jQuery library into page if not already present
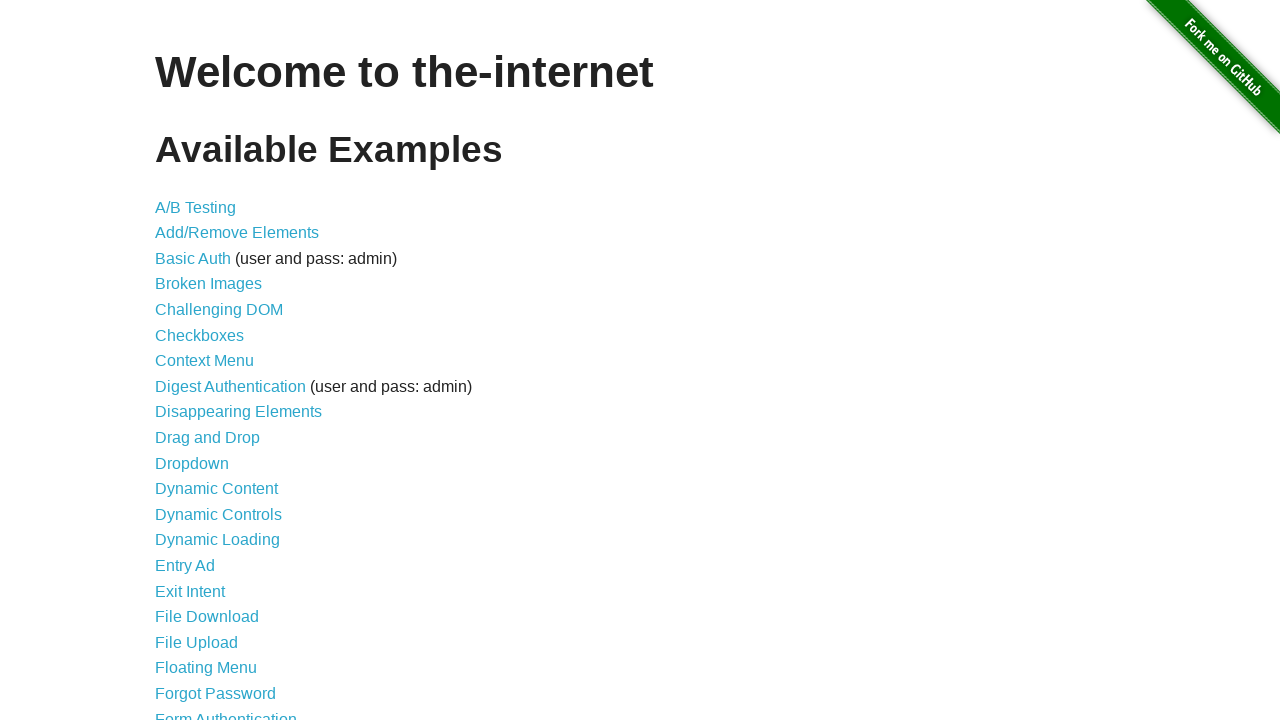

Loaded jQuery Growl plugin via jQuery getScript
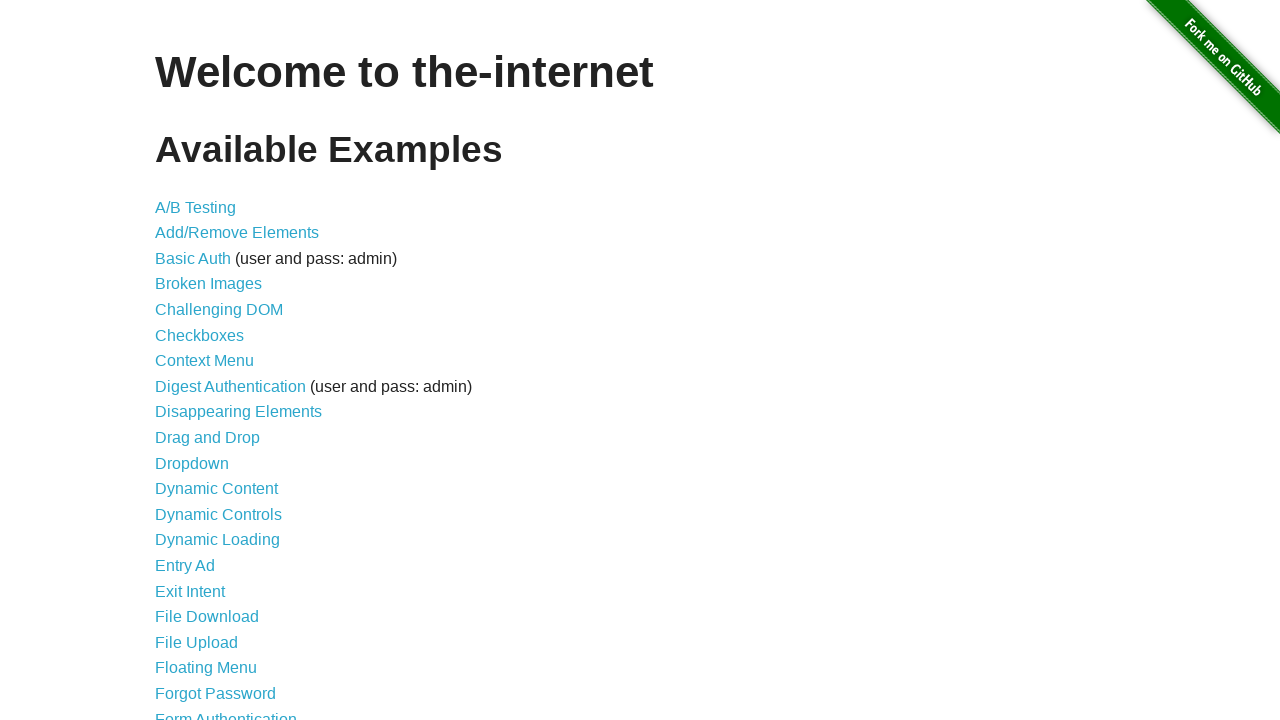

Injected jQuery Growl CSS stylesheet into page head
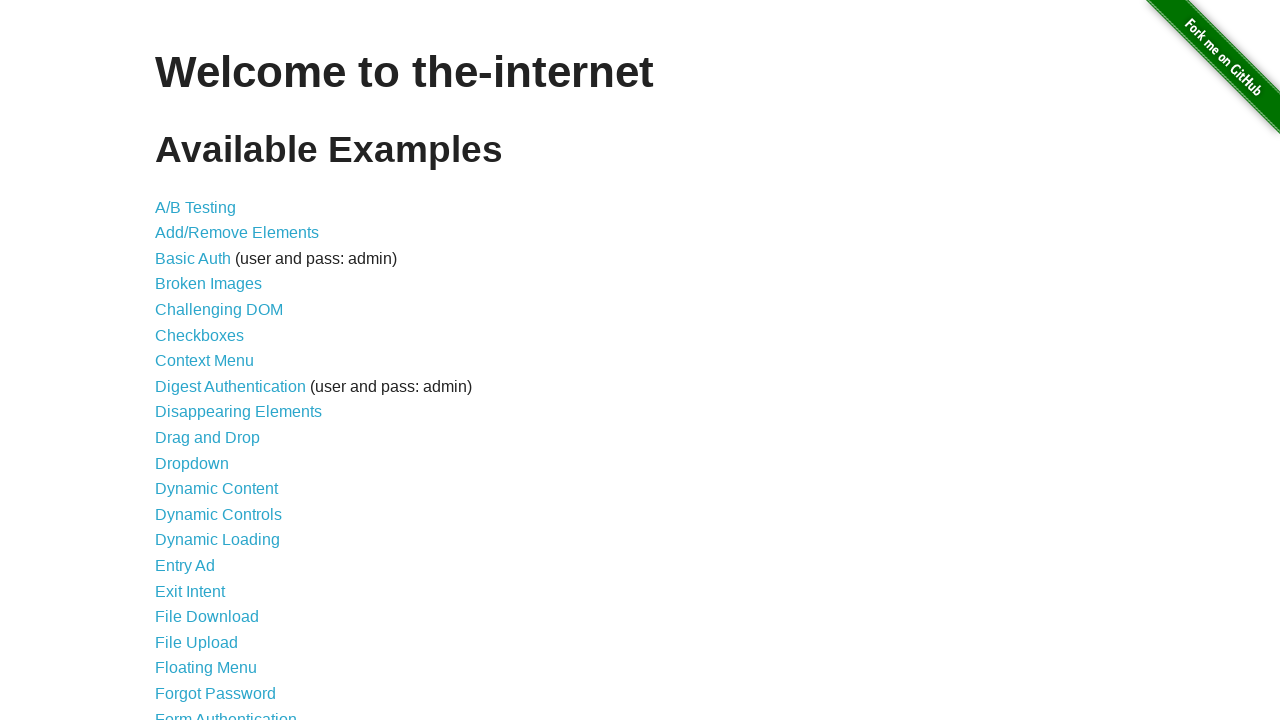

Waited 1 second for scripts to load
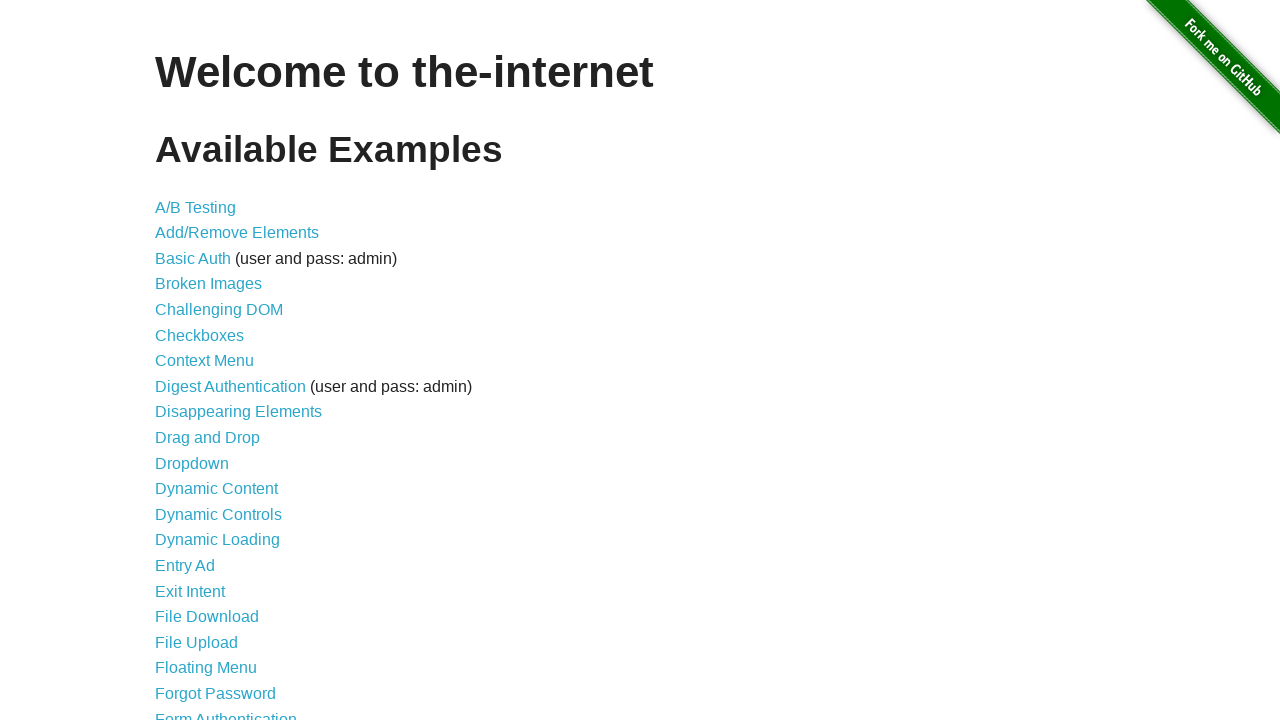

Displayed growl notification with title 'GET' and message '/'
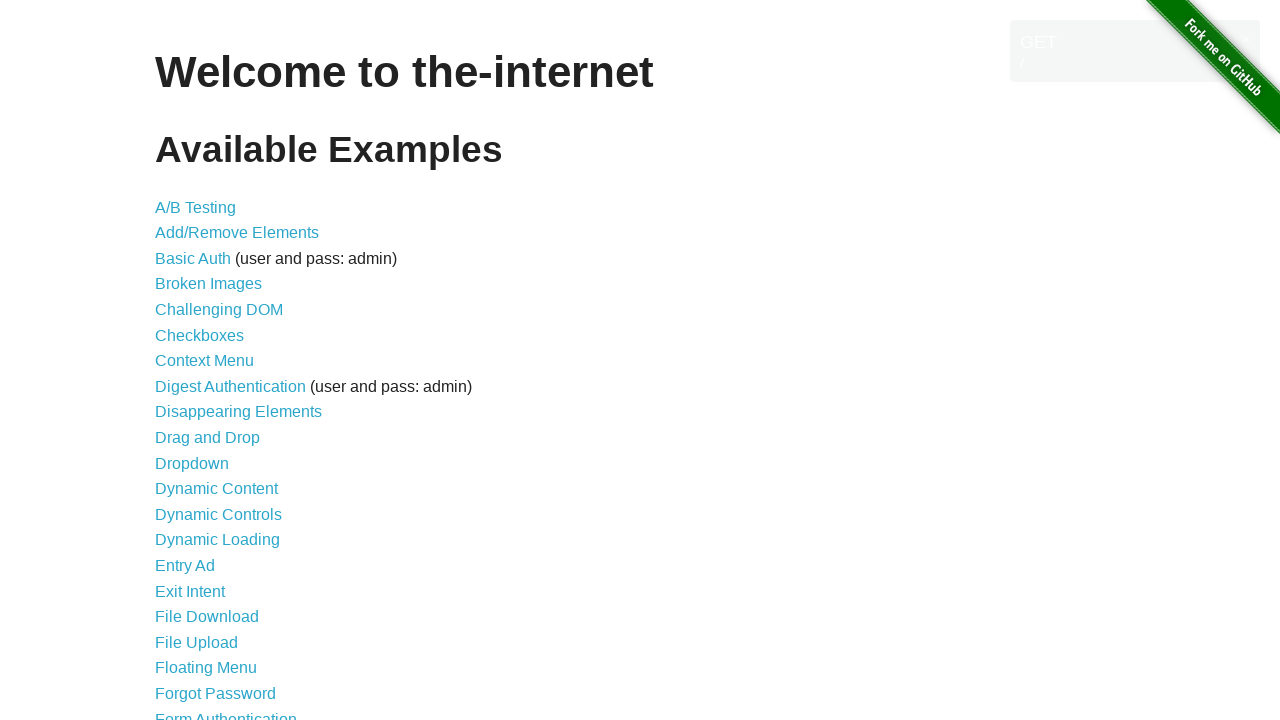

Waited 3 seconds to view growl notification
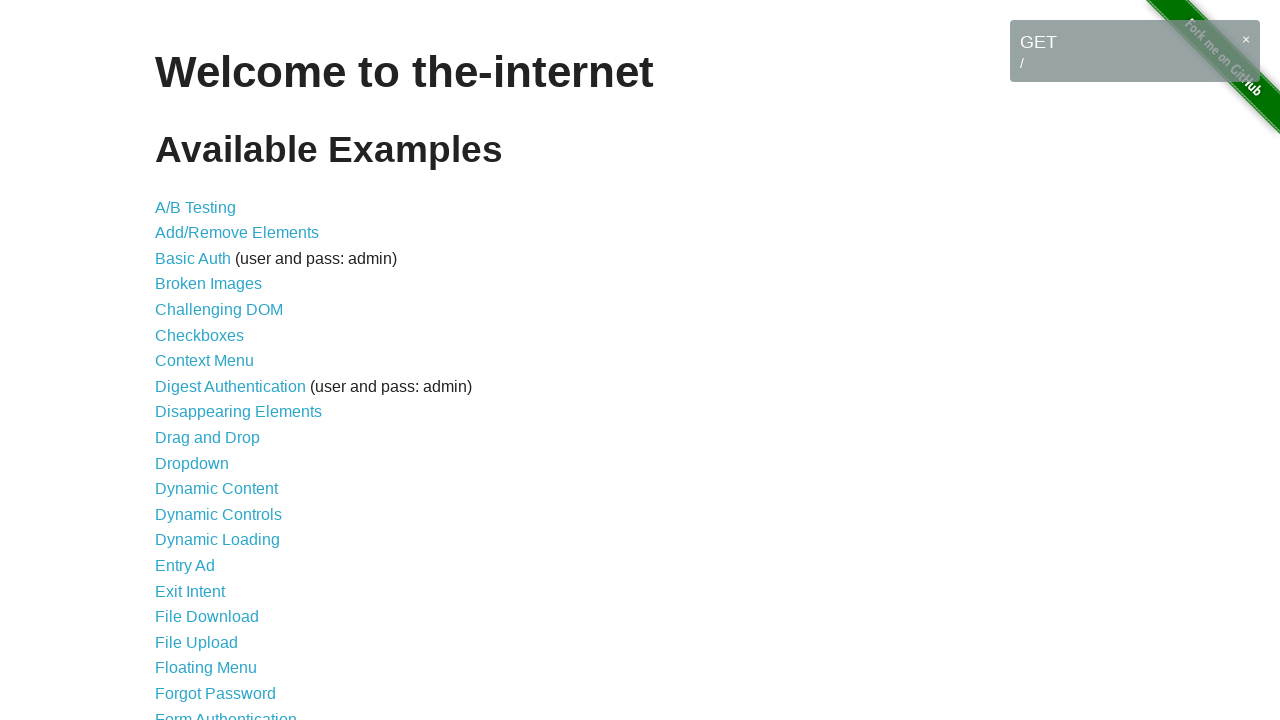

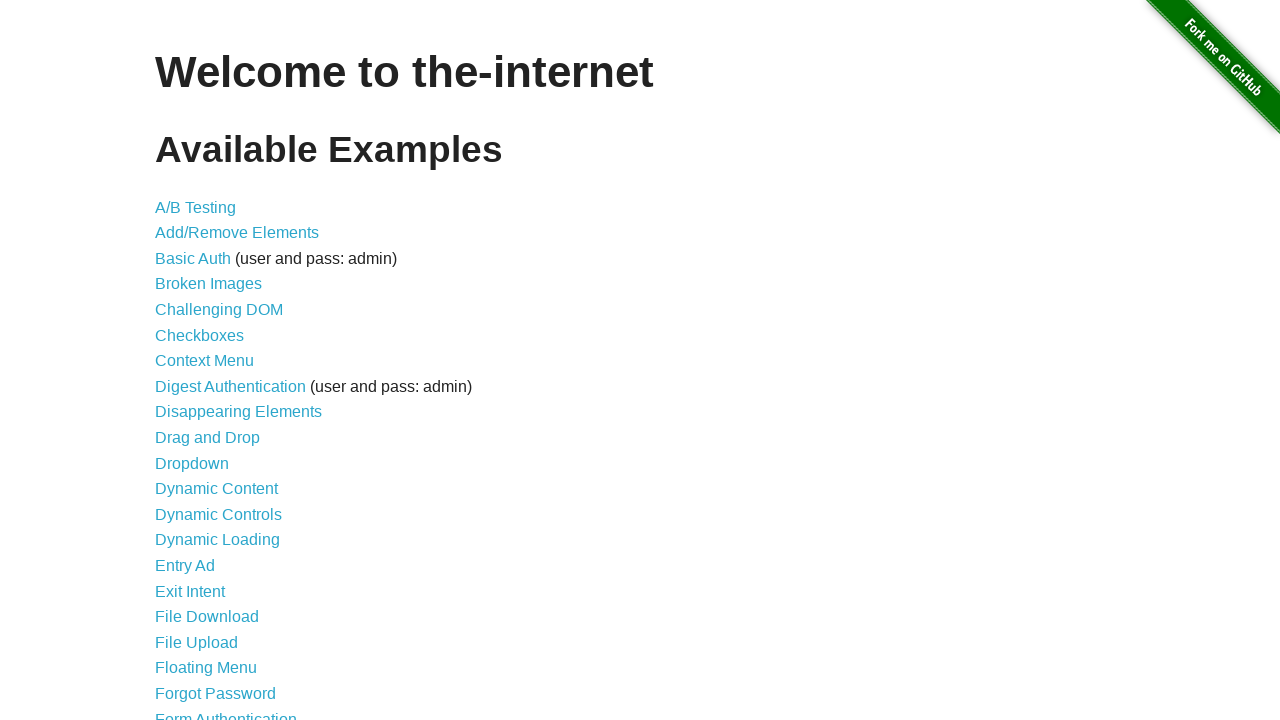